Tests an explicit wait scenario where the script waits for a price element to show "100", then clicks a book button, calculates a mathematical answer based on a displayed value, fills in the answer, and submits the solution.

Starting URL: http://suninjuly.github.io/explicit_wait2.html

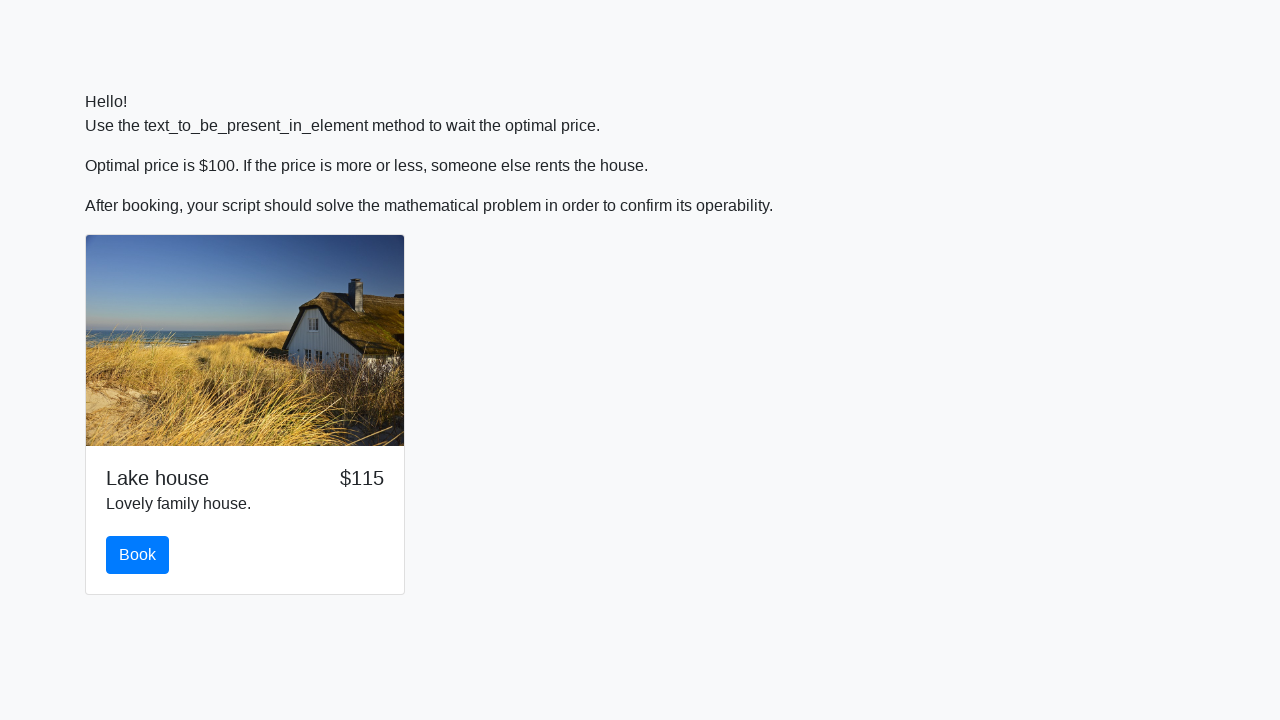

Scrolled down the page by 500px
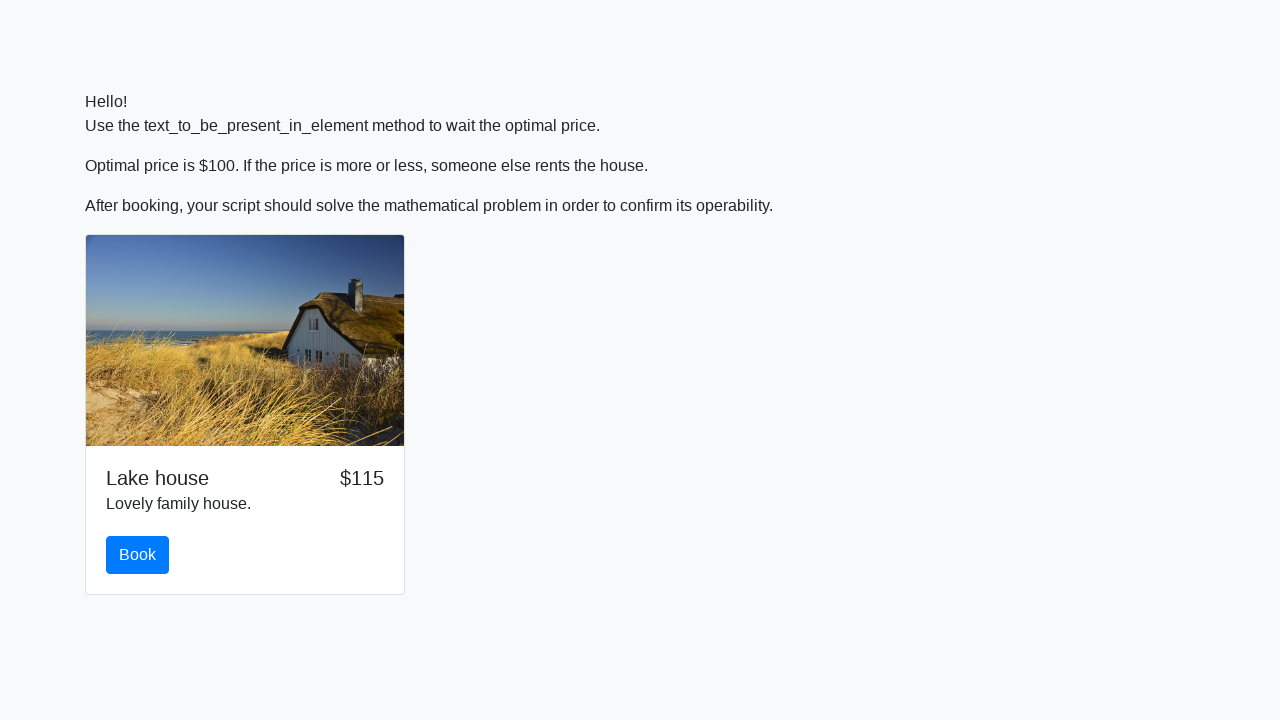

Waited for price element to show '100'
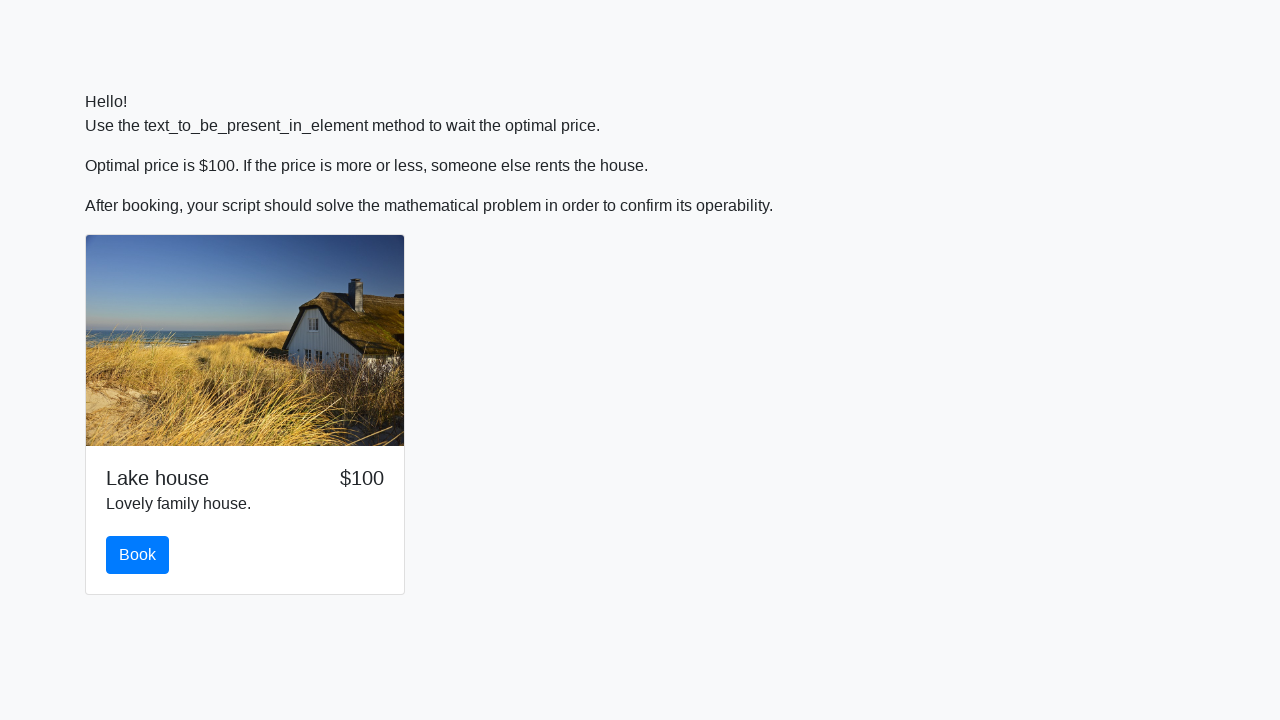

Clicked the book button at (138, 555) on #book
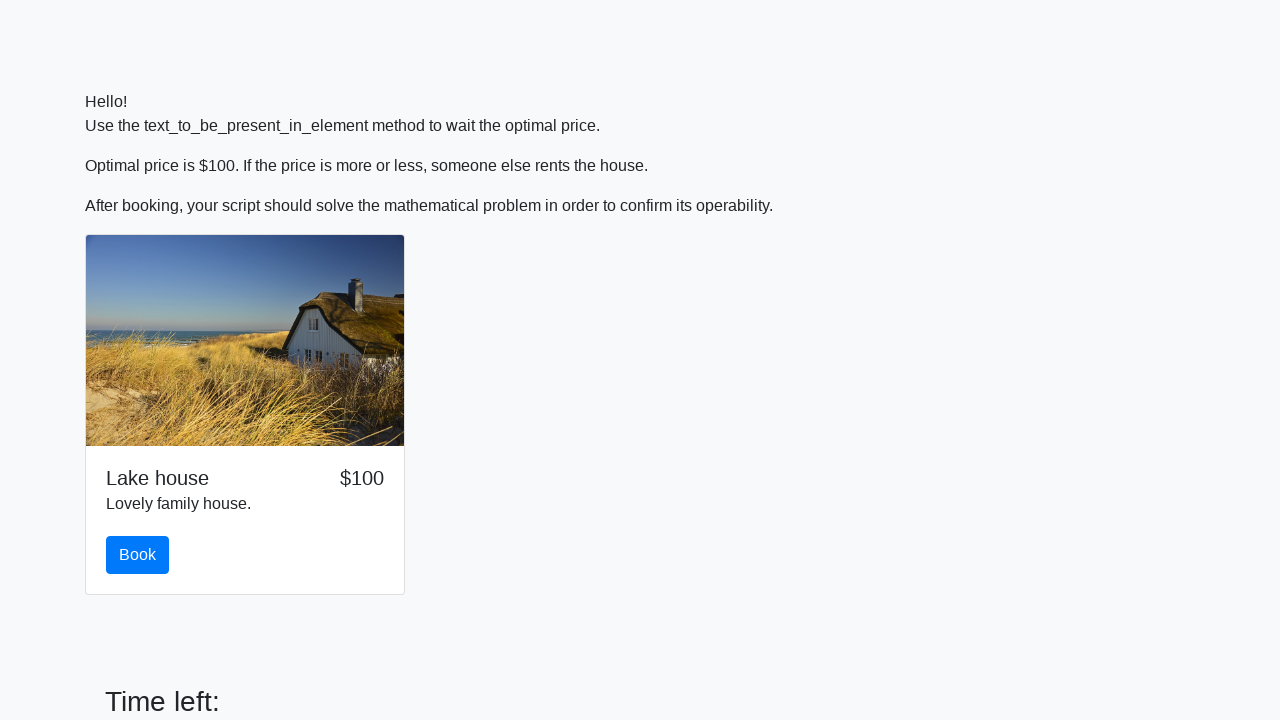

Retrieved input value for calculation: 708
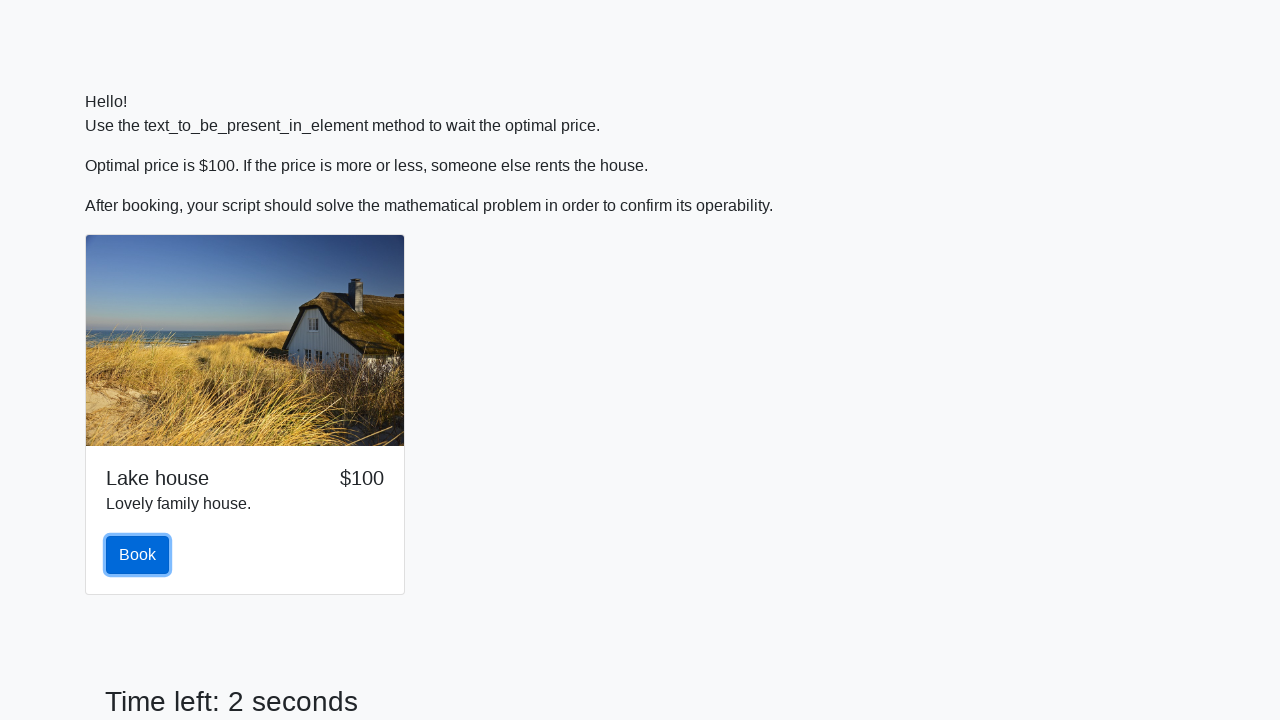

Calculated mathematical answer: 2.389851203076945
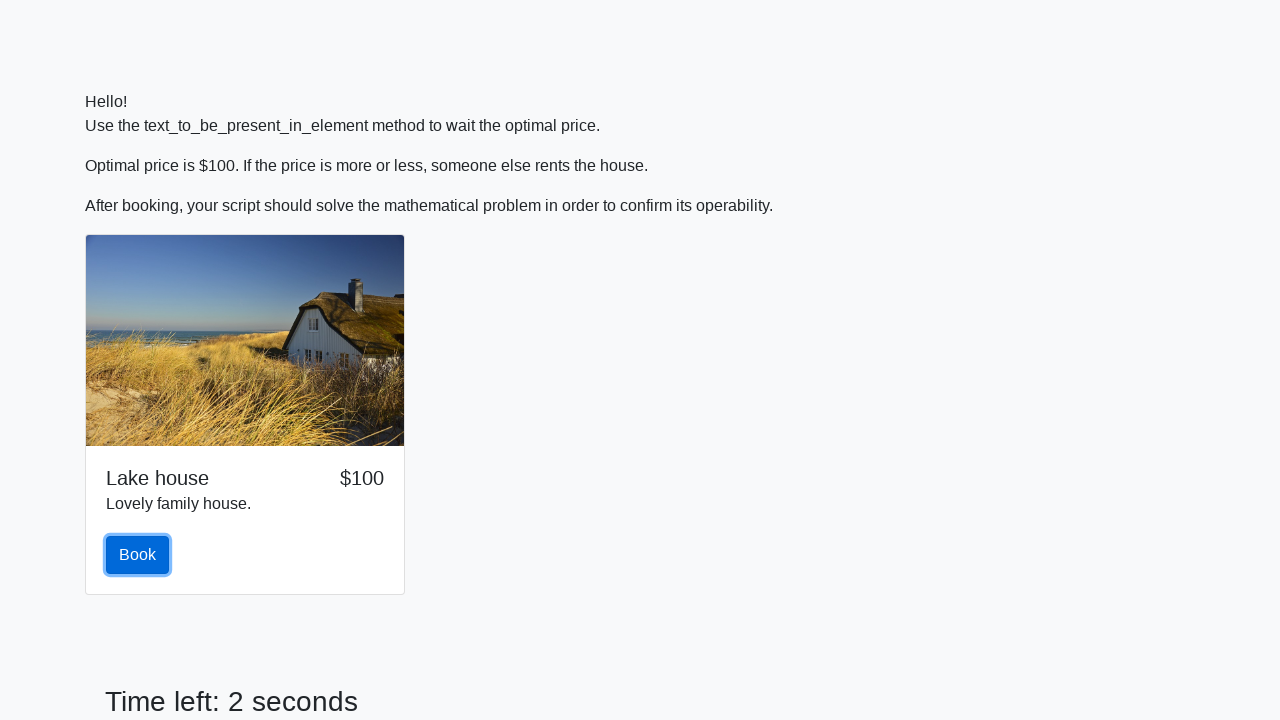

Filled answer field with calculated value: 2.389851203076945 on #answer
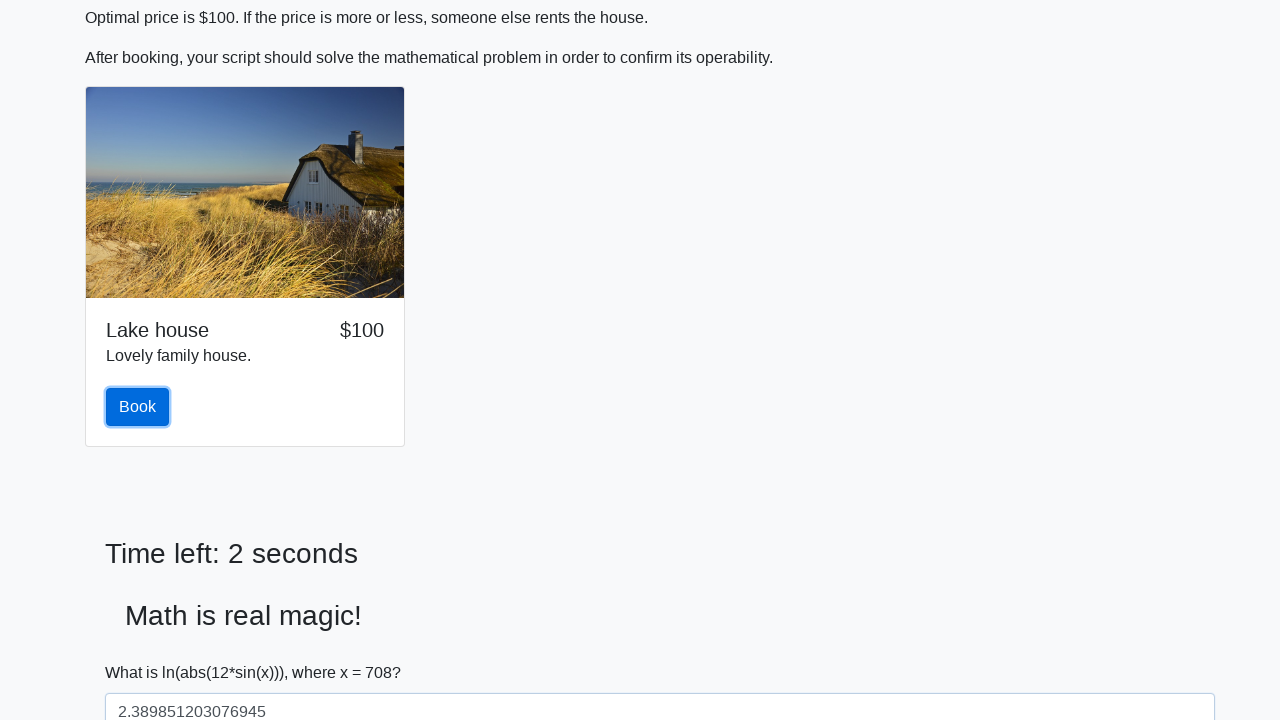

Clicked the solve button to submit solution at (143, 651) on #solve
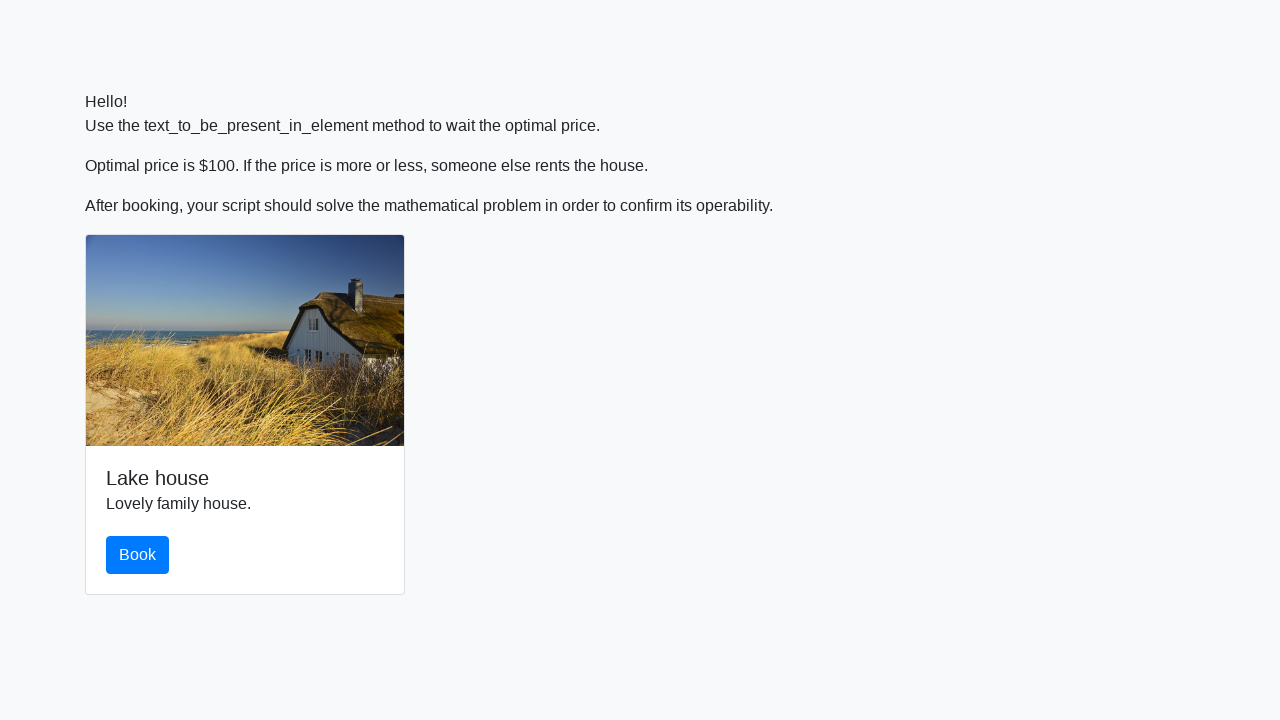

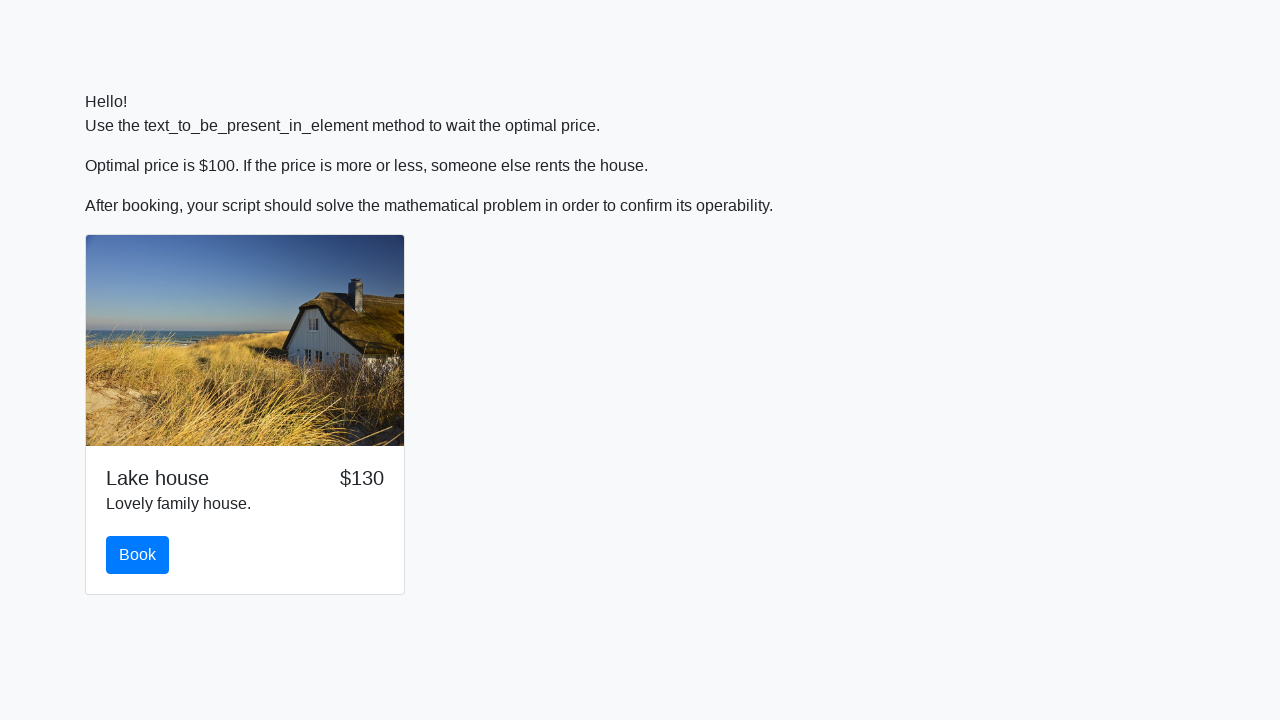